Navigates to the Guru99 Bank demo page and verifies that the page loads successfully by checking the page title matches the expected value.

Starting URL: http://demo.guru99.com/

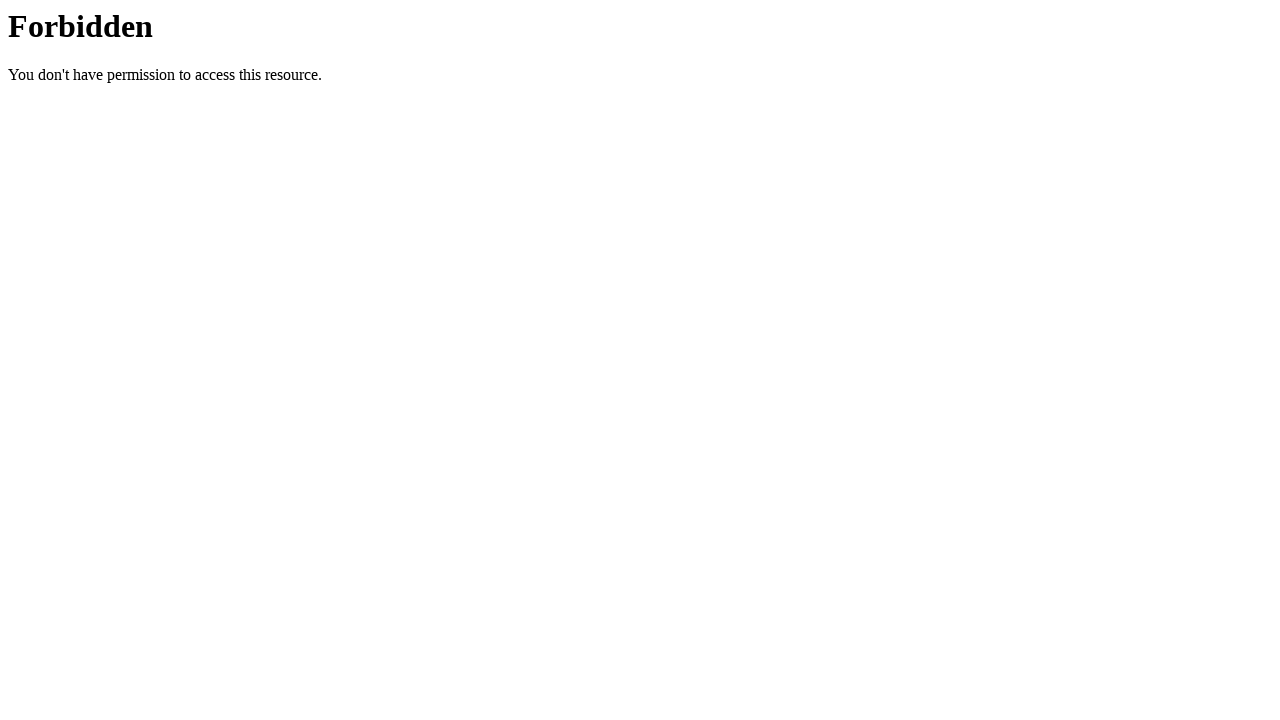

Set viewport size to 1920x1080
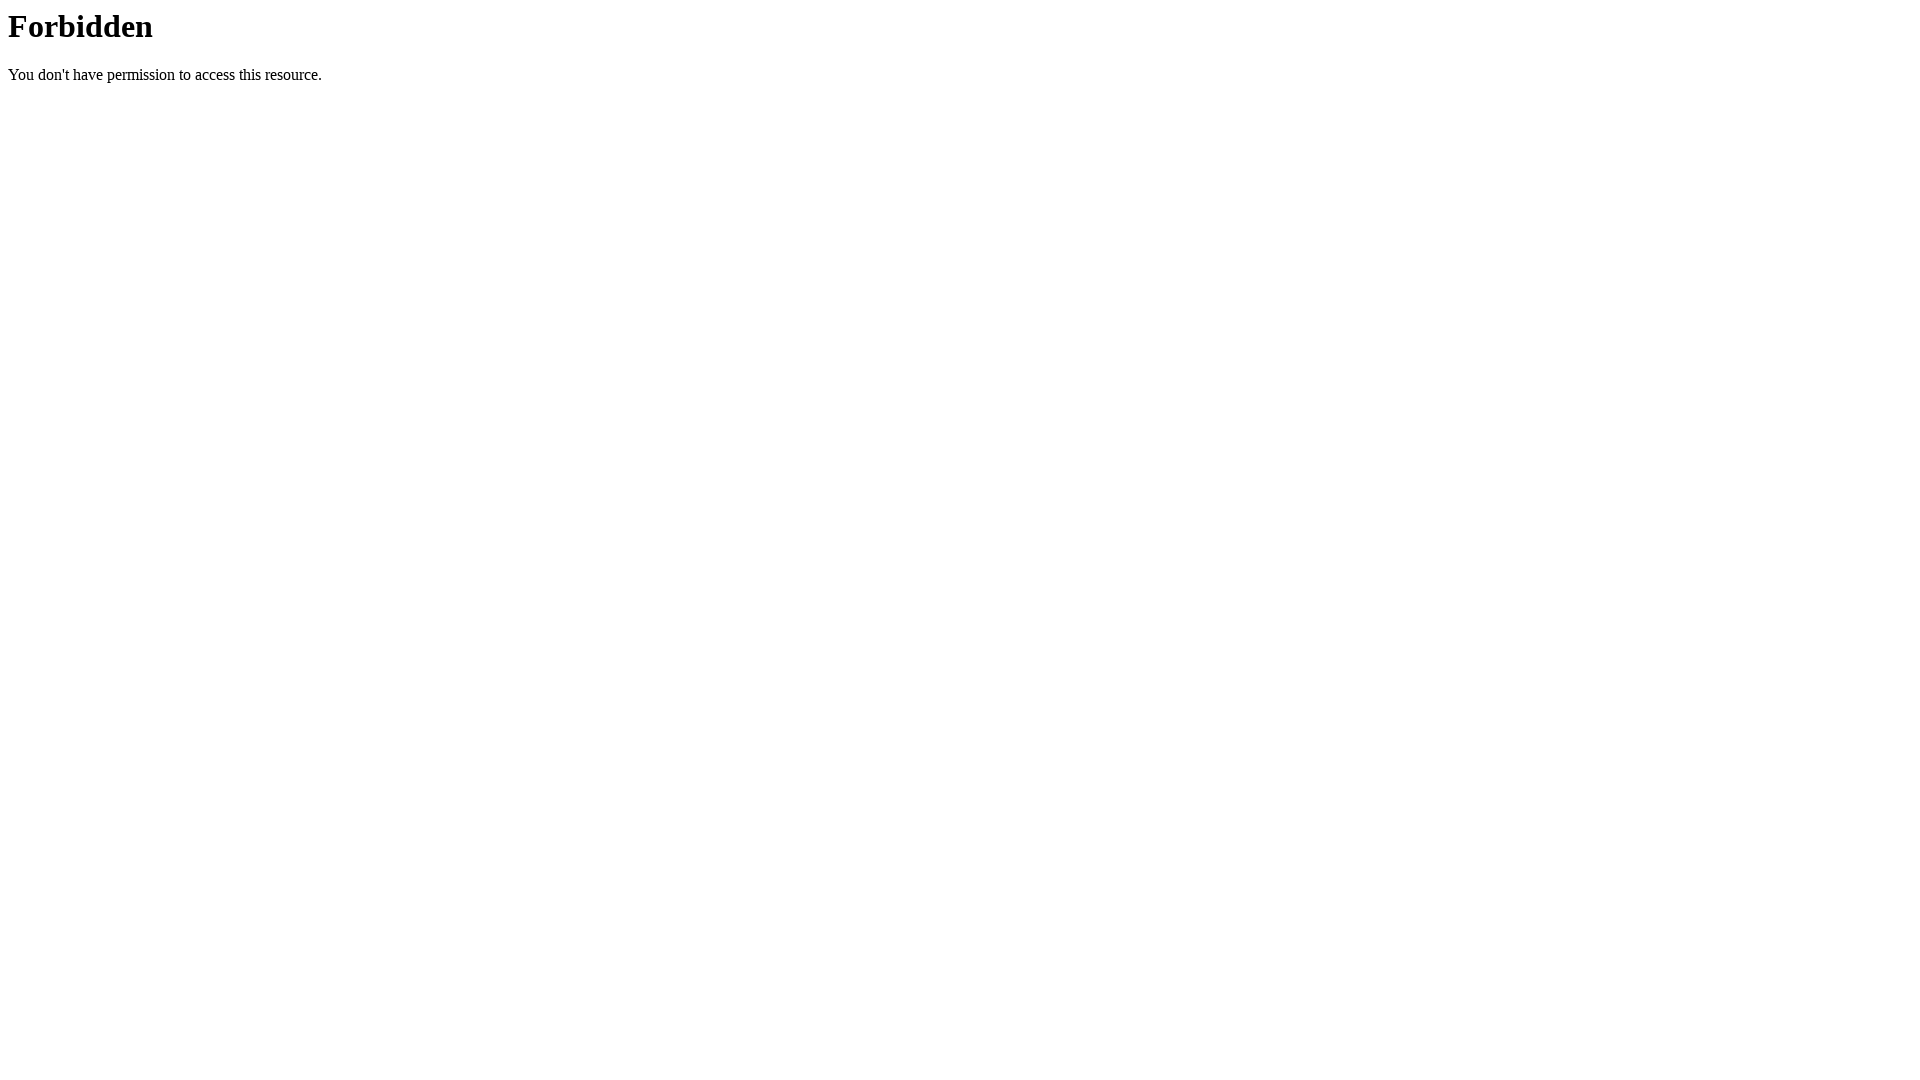

Retrieved page title
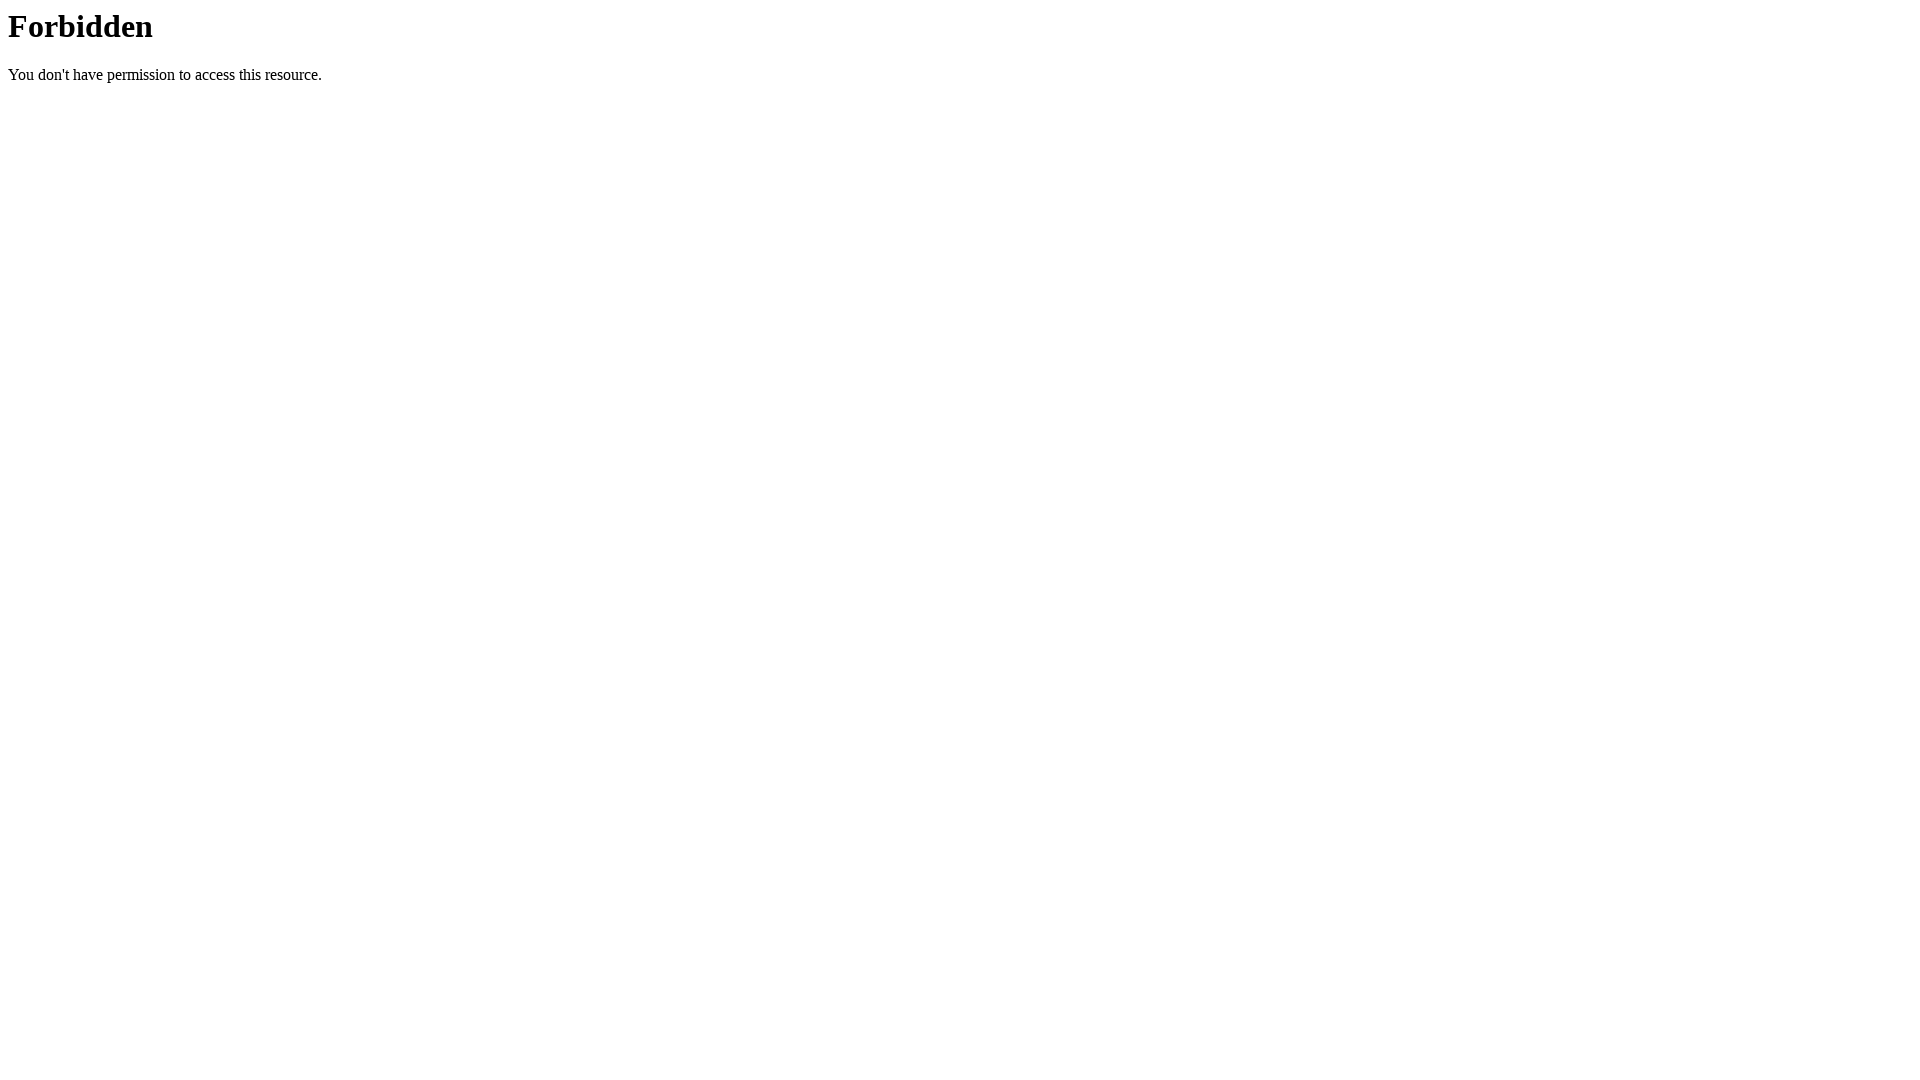

Test Failed - Page title does not match expected value
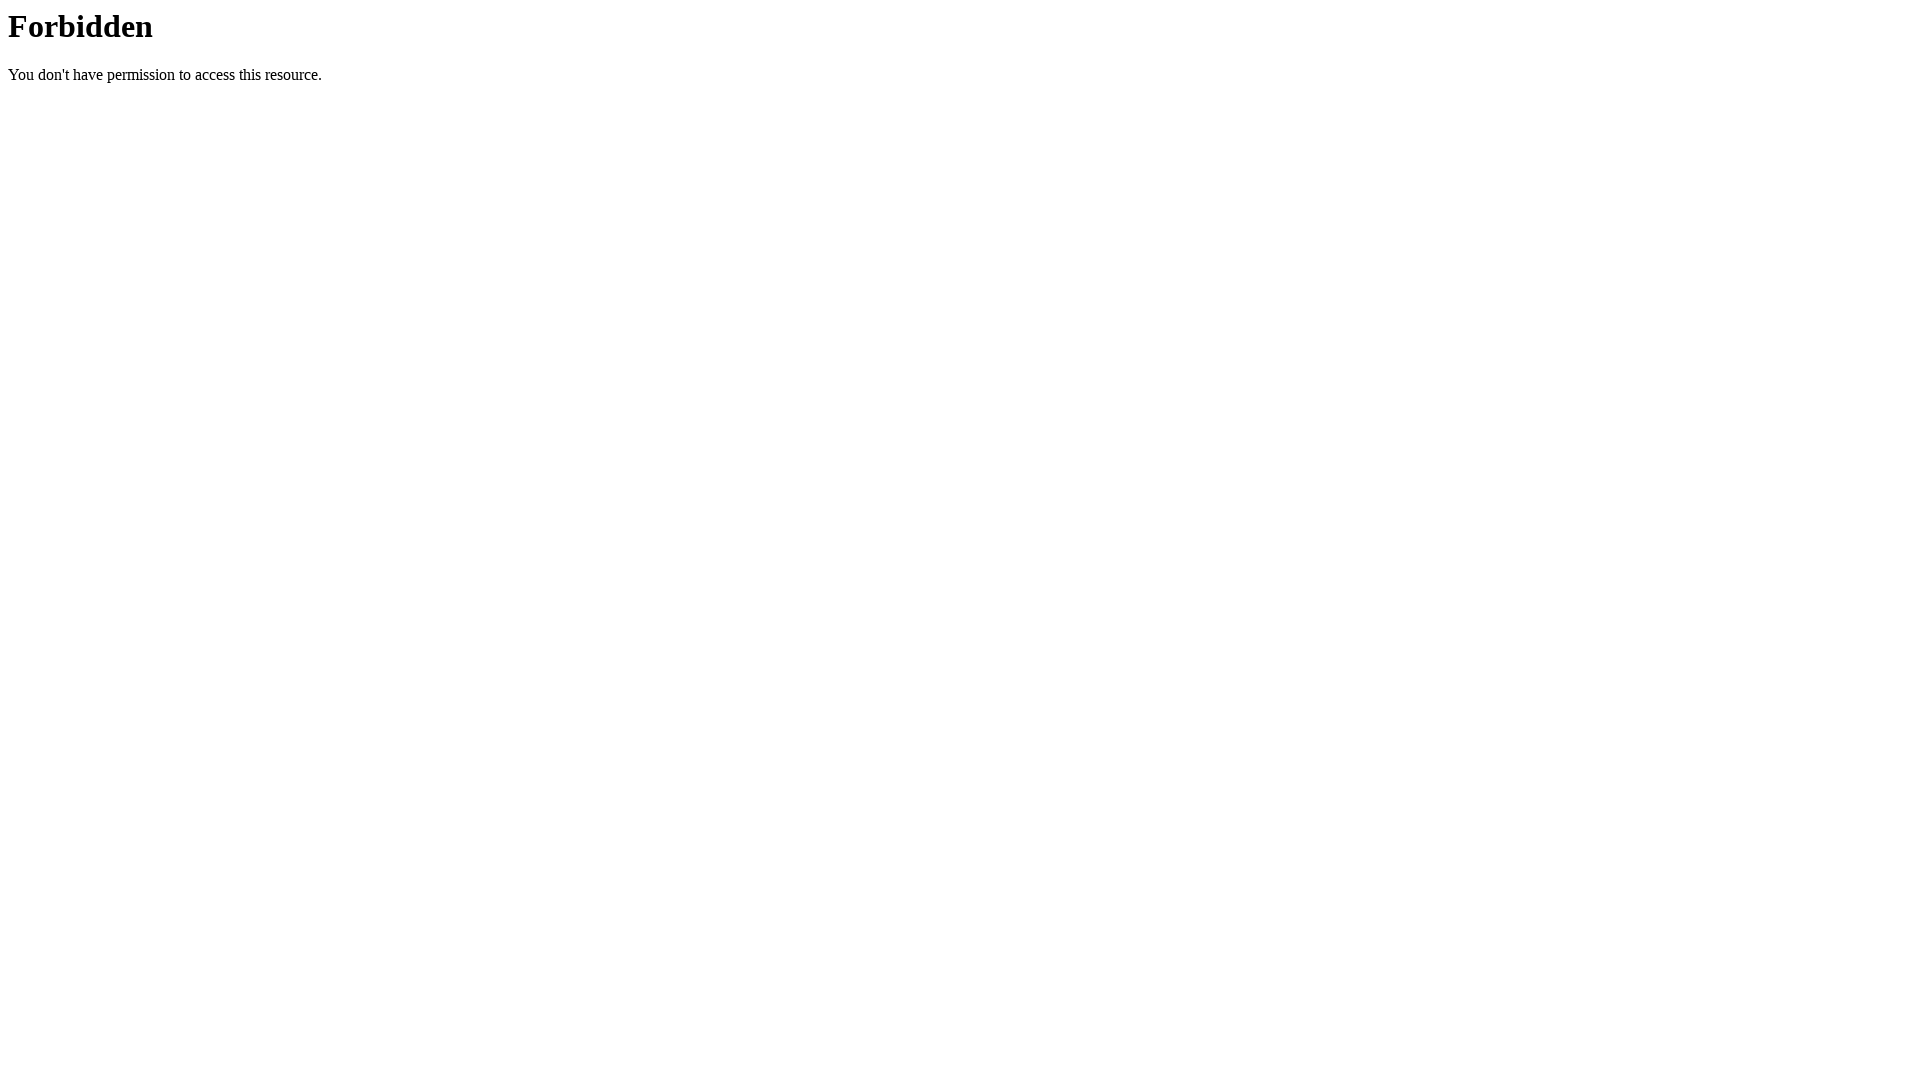

Printed page title: 403 Forbidden
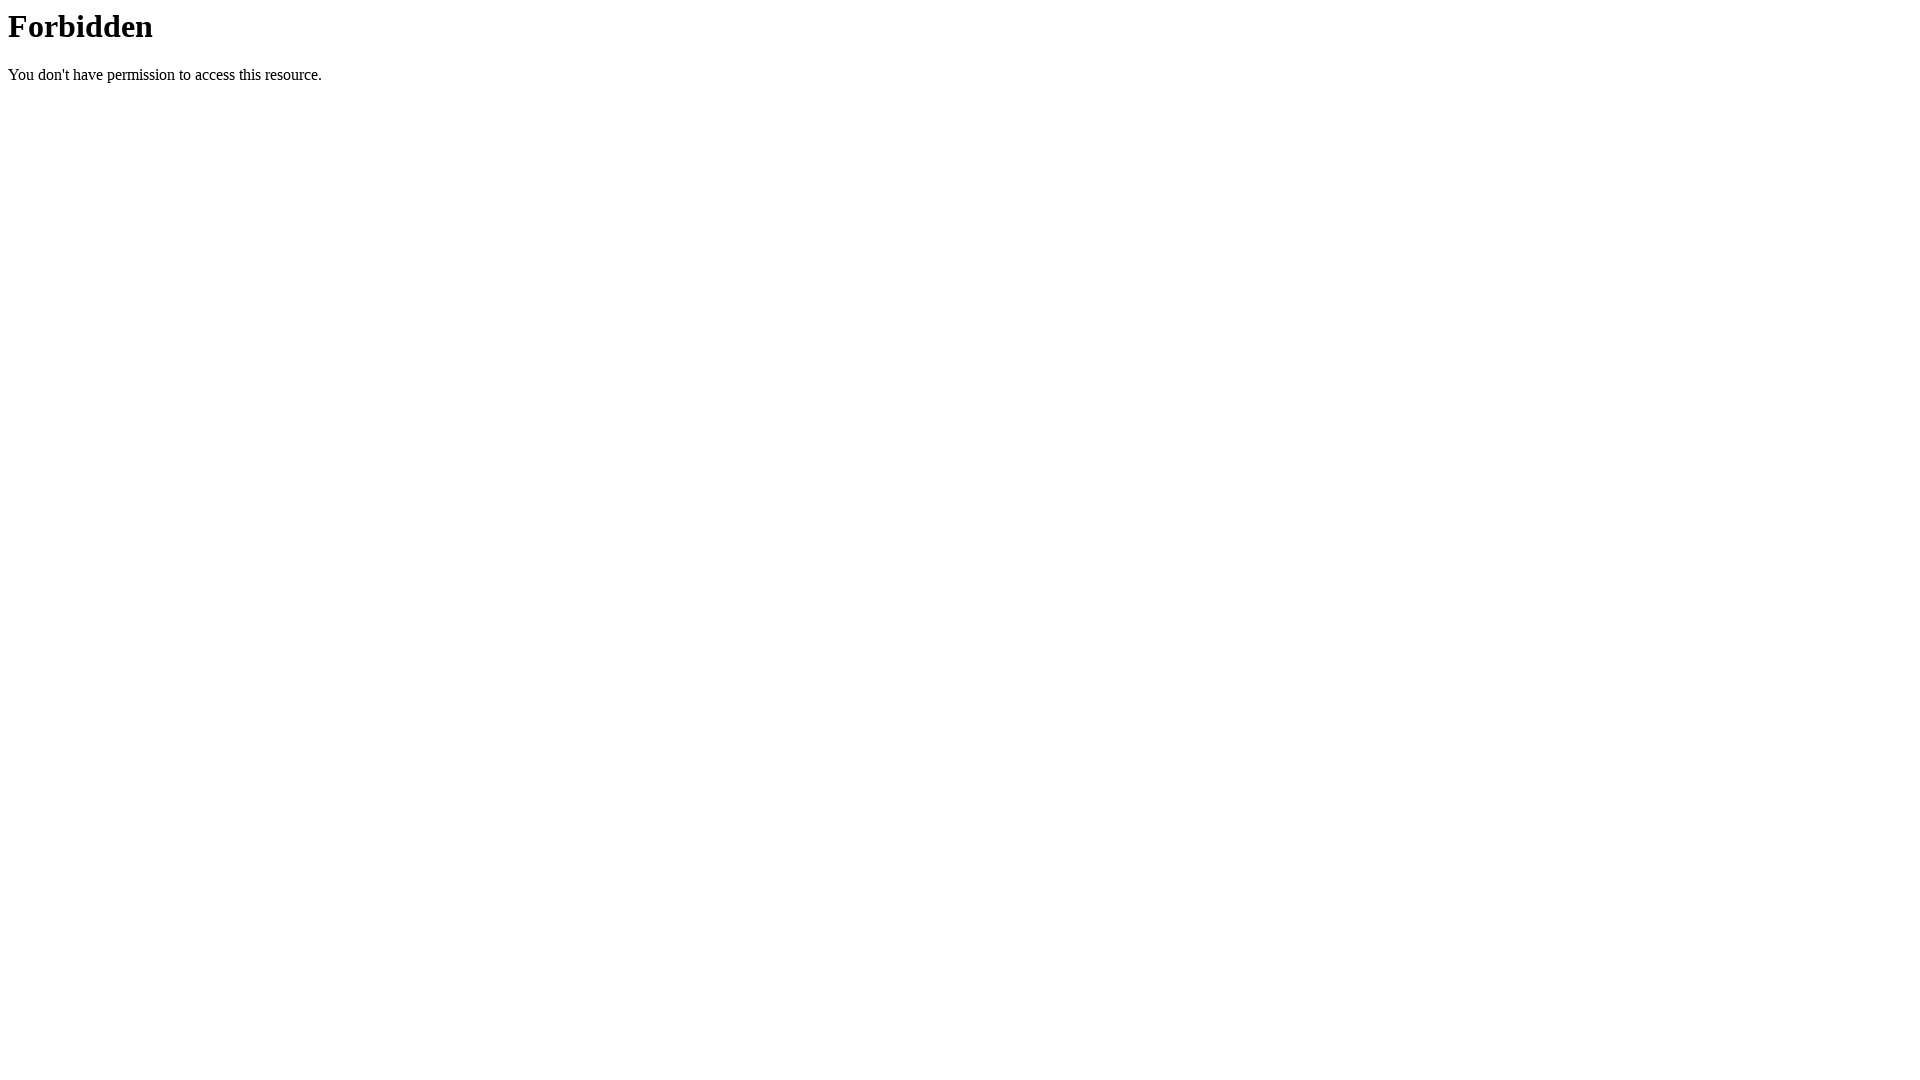

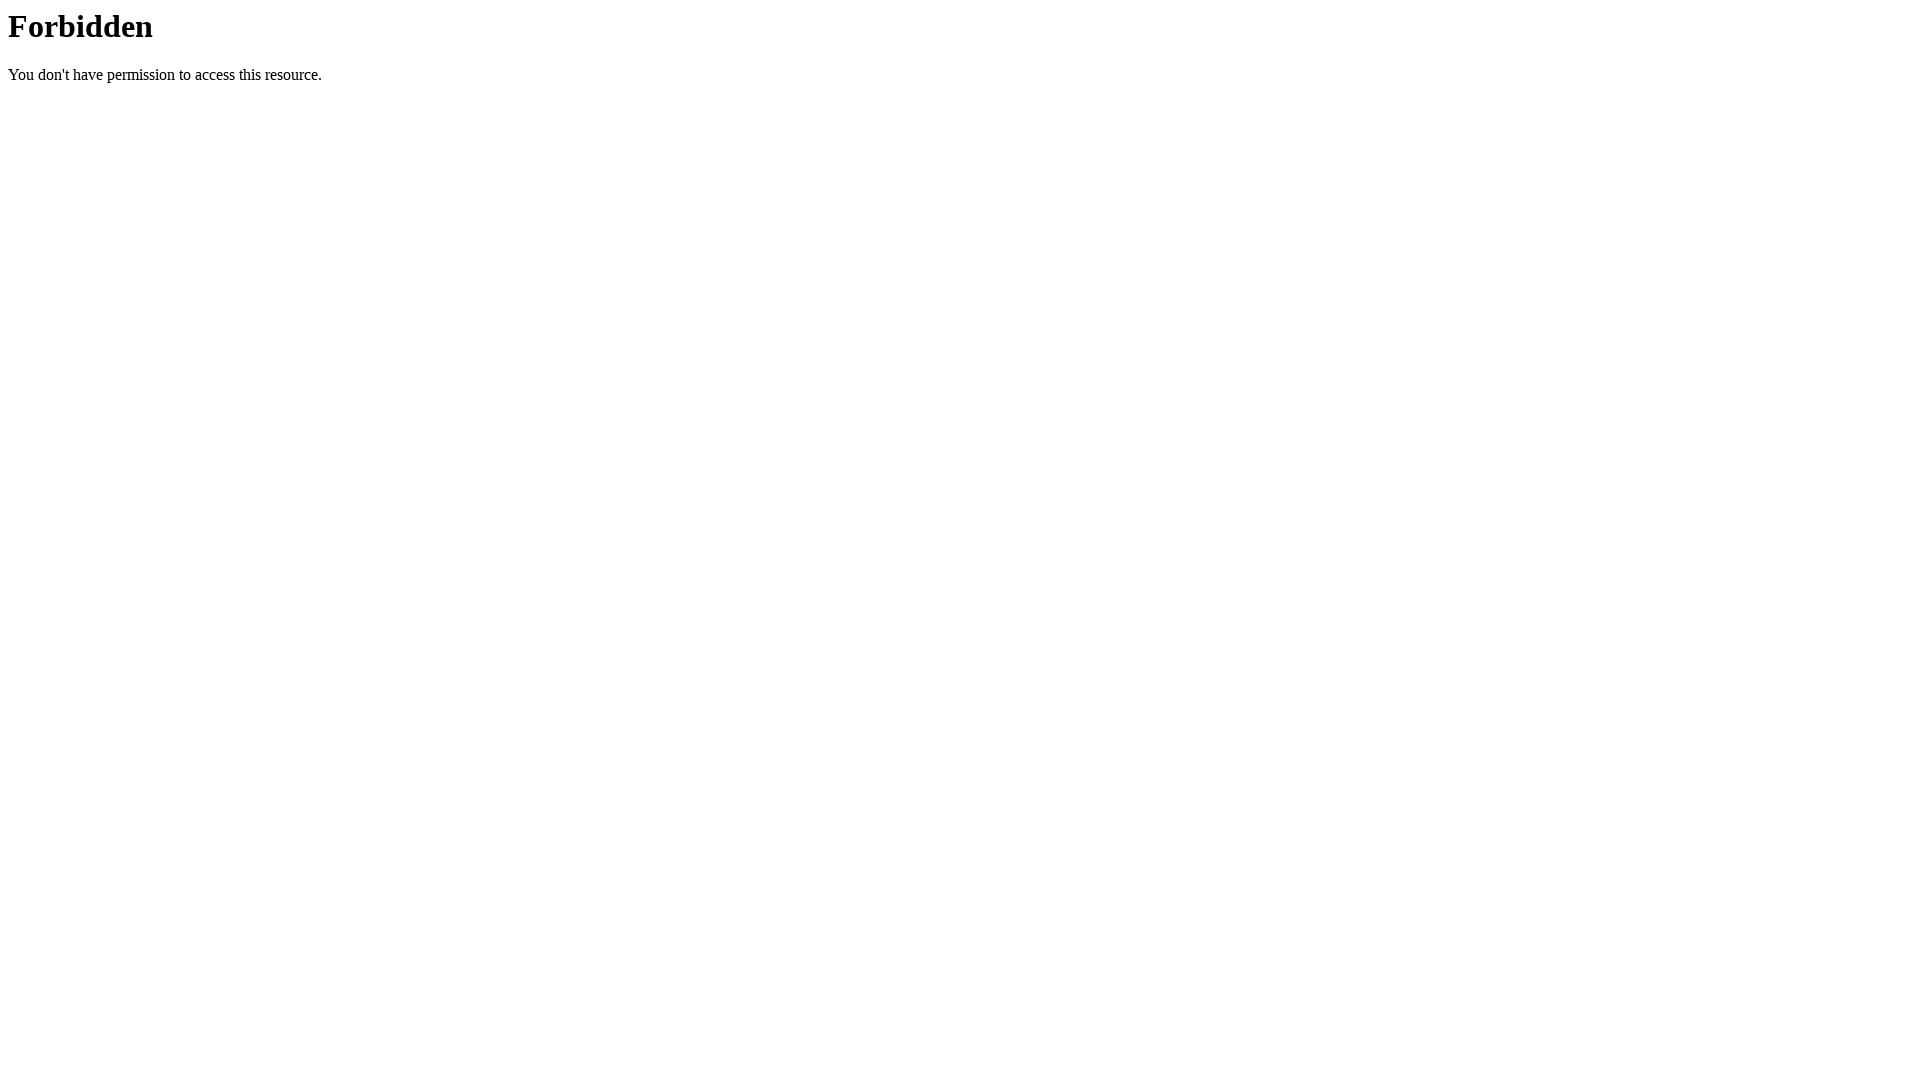